Tests that a numeric input field can be incremented and decremented using arrow keys, verifying the value changes correctly from 0 to 10 (up arrows) and then to 5 (down arrows).

Starting URL: https://the-internet.herokuapp.com/inputs

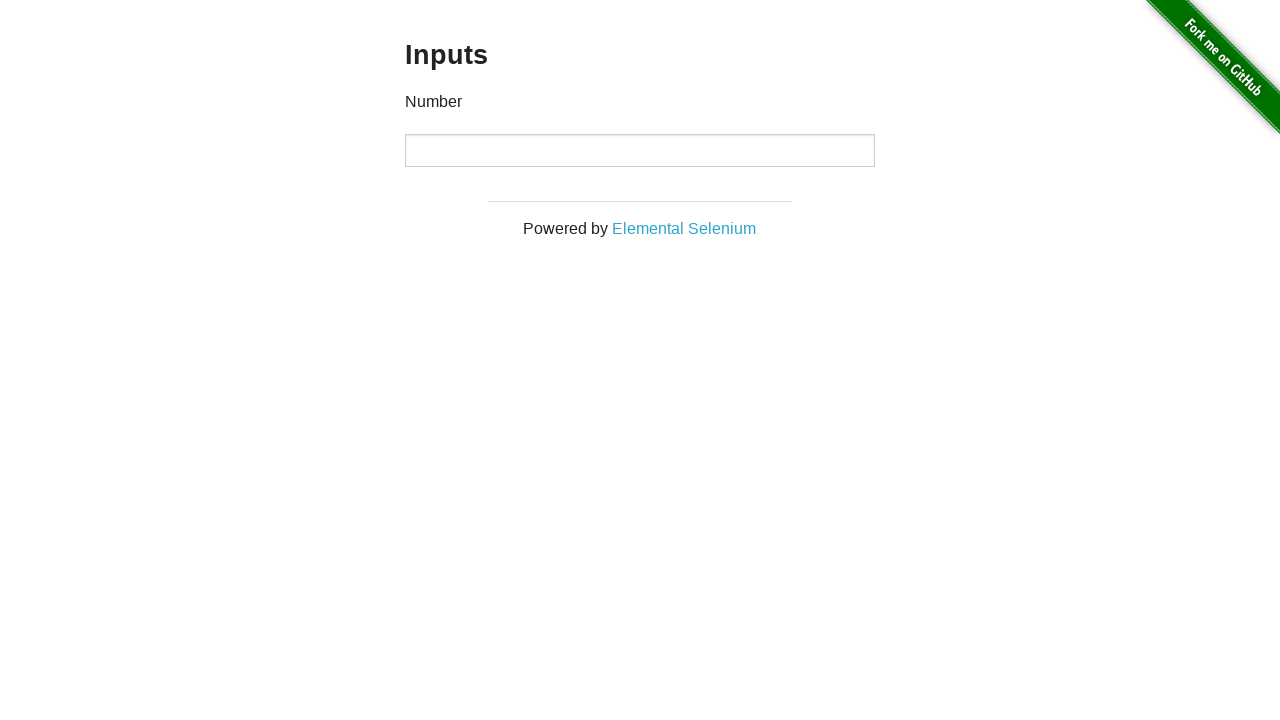

Located numeric input field
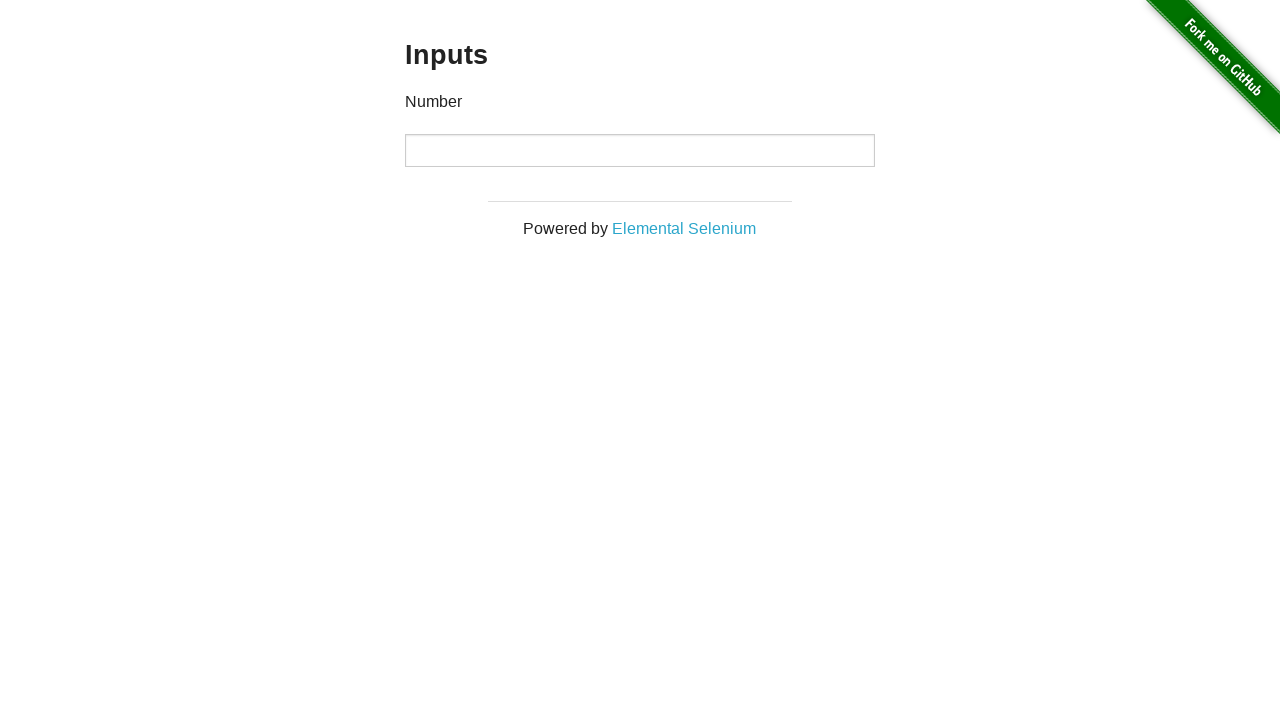

Pressed ArrowUp to increment value (iteration 1/10) on input
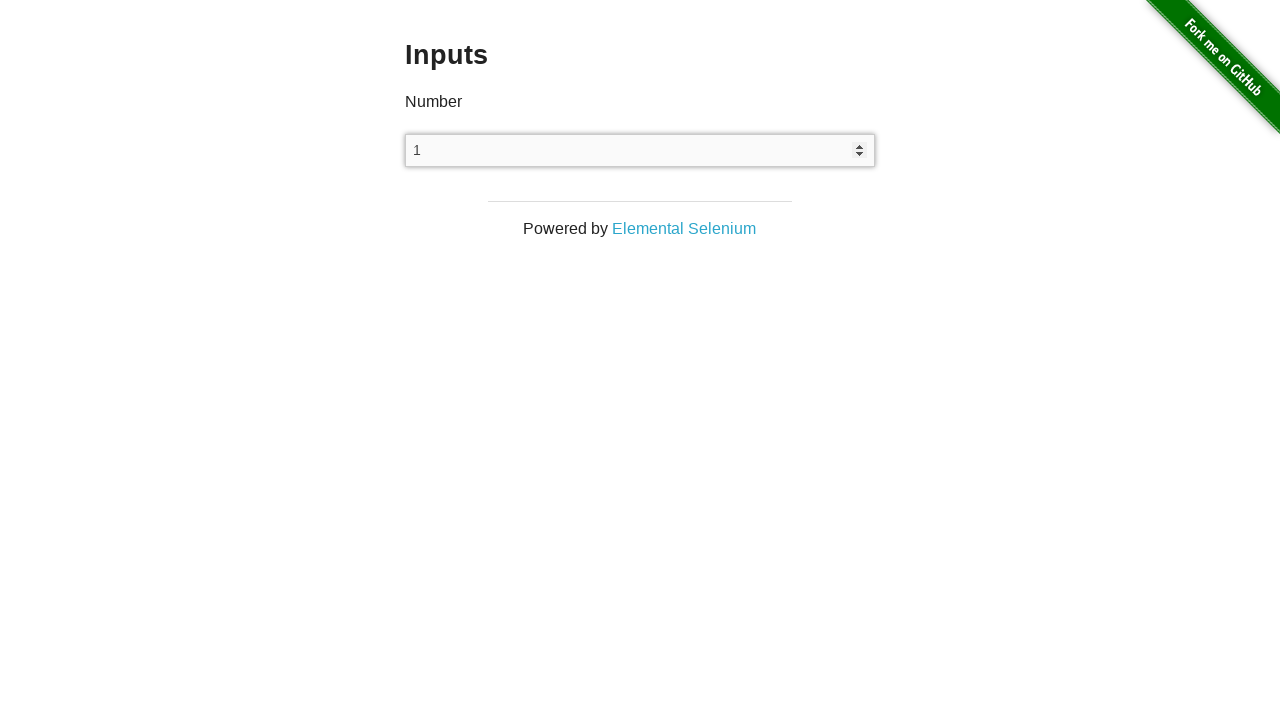

Pressed ArrowUp to increment value (iteration 2/10) on input
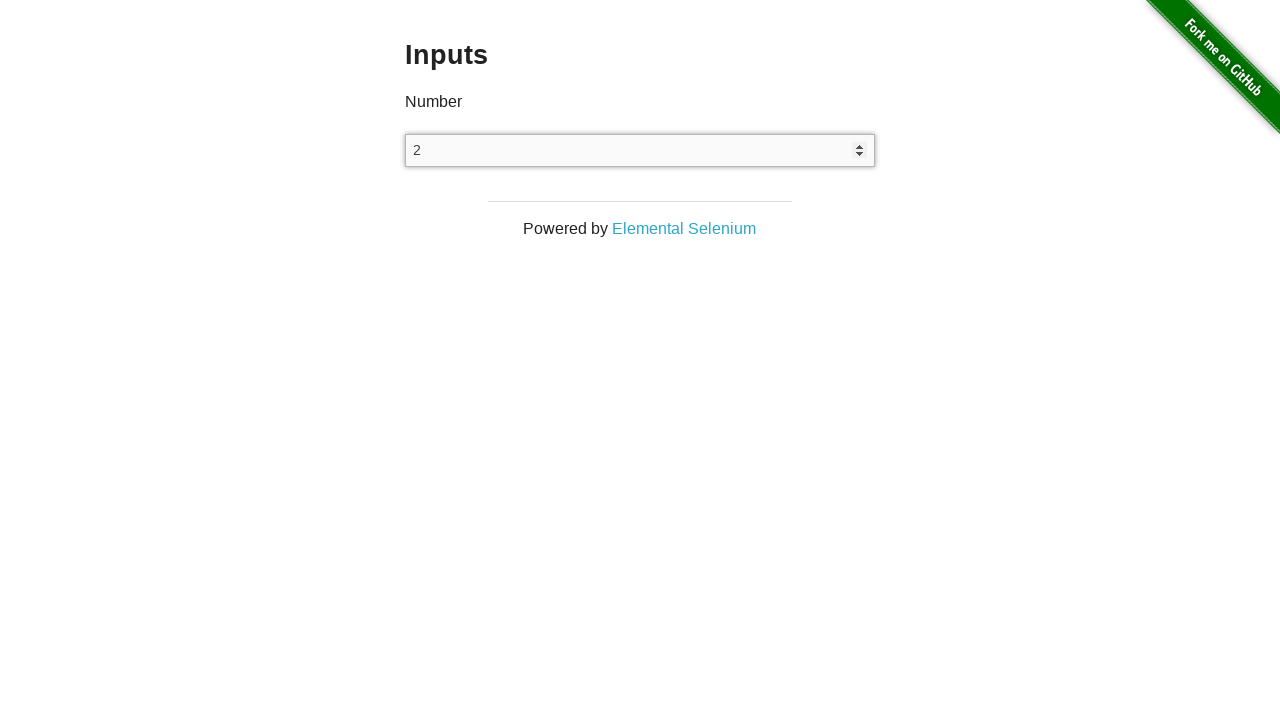

Pressed ArrowUp to increment value (iteration 3/10) on input
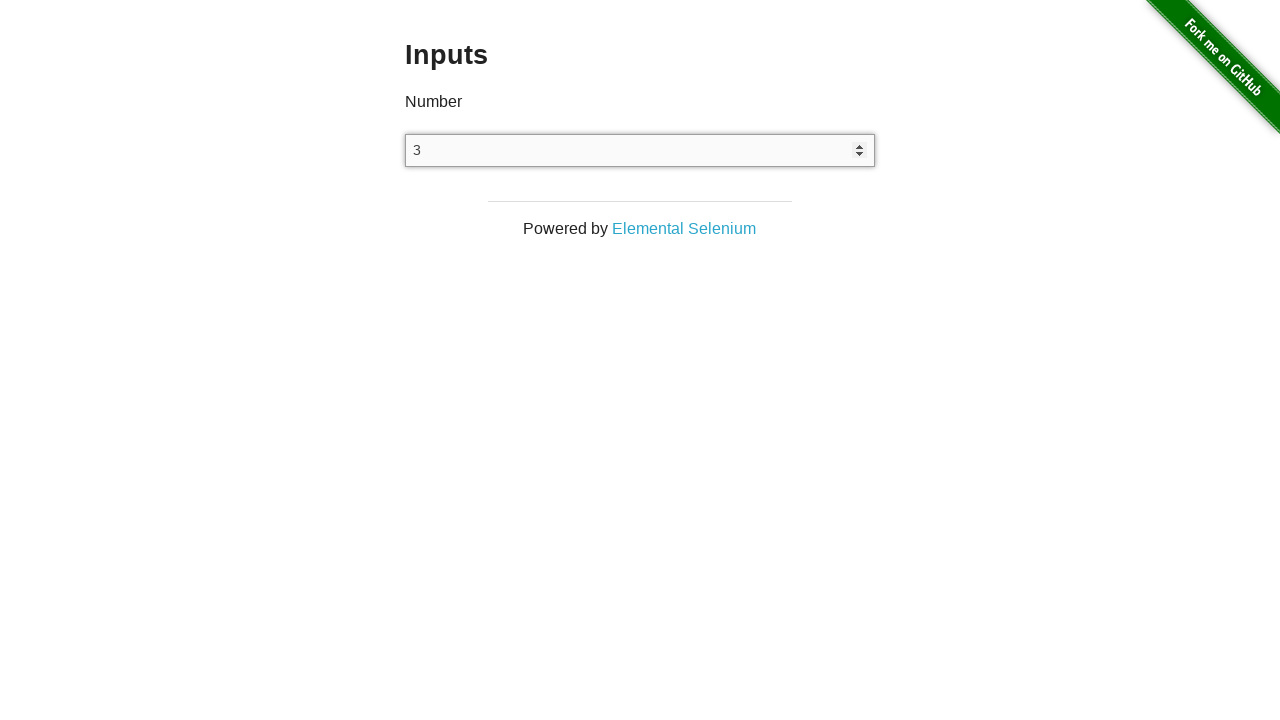

Pressed ArrowUp to increment value (iteration 4/10) on input
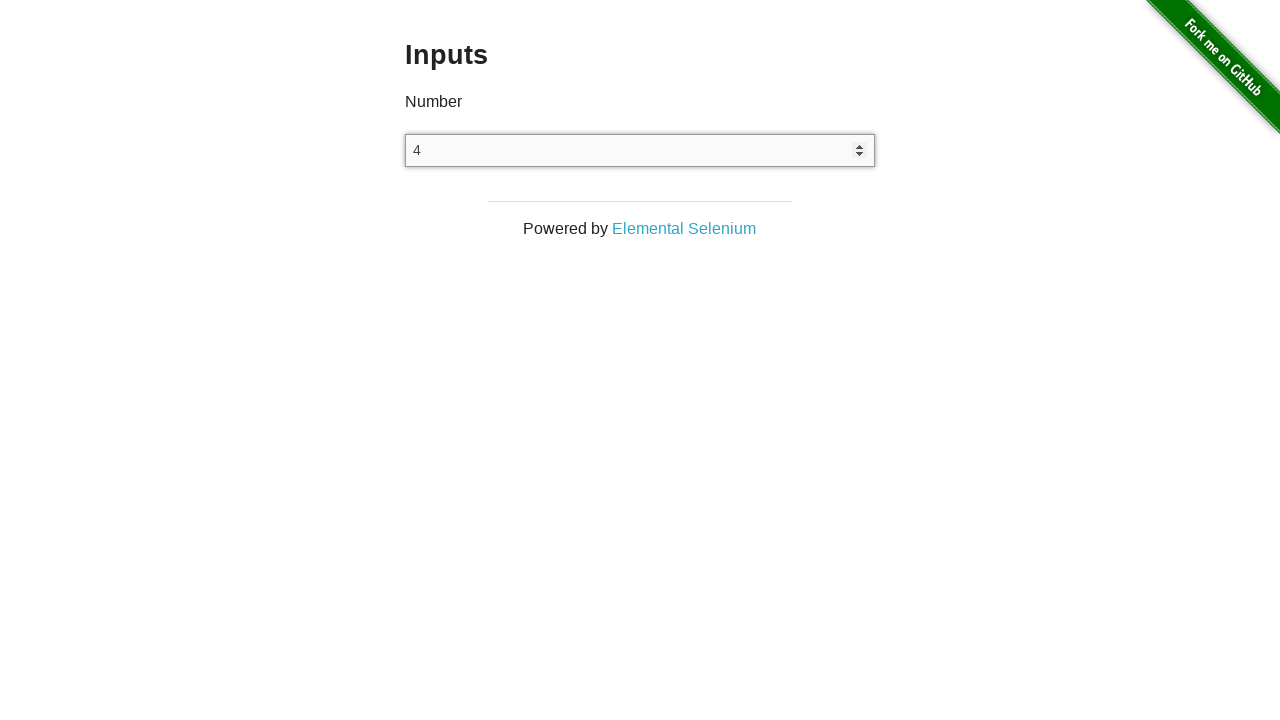

Pressed ArrowUp to increment value (iteration 5/10) on input
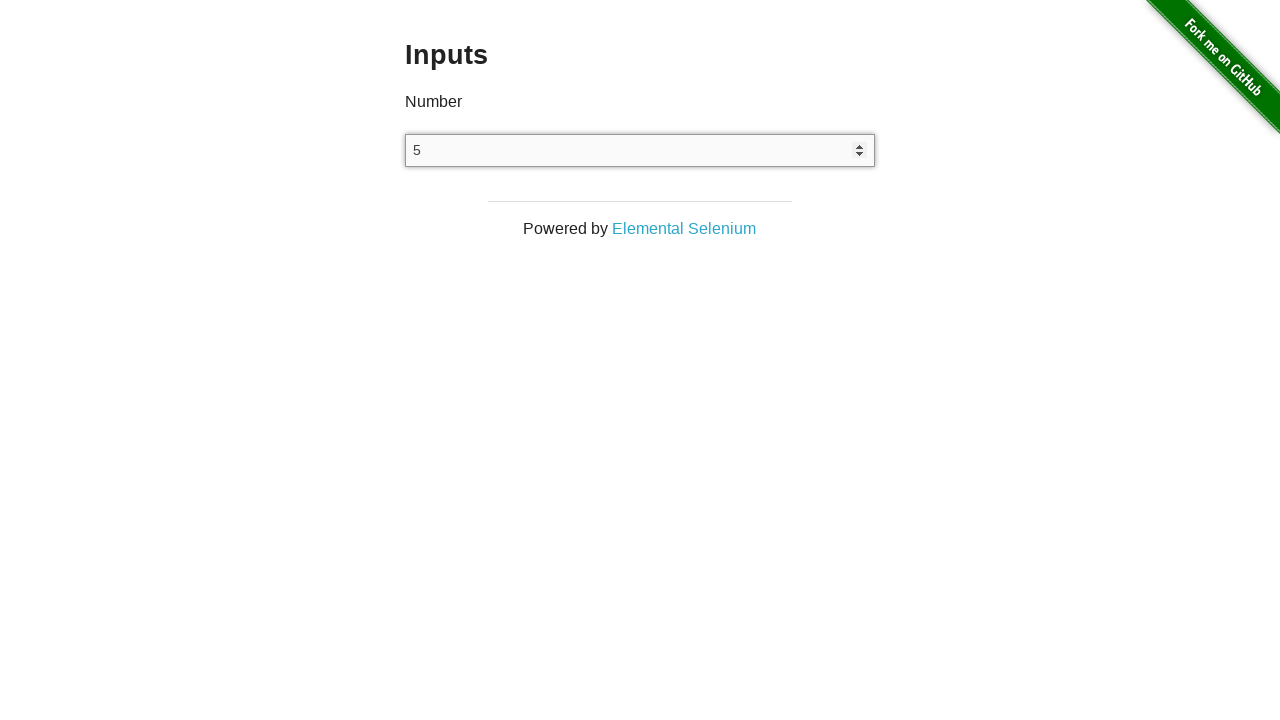

Pressed ArrowUp to increment value (iteration 6/10) on input
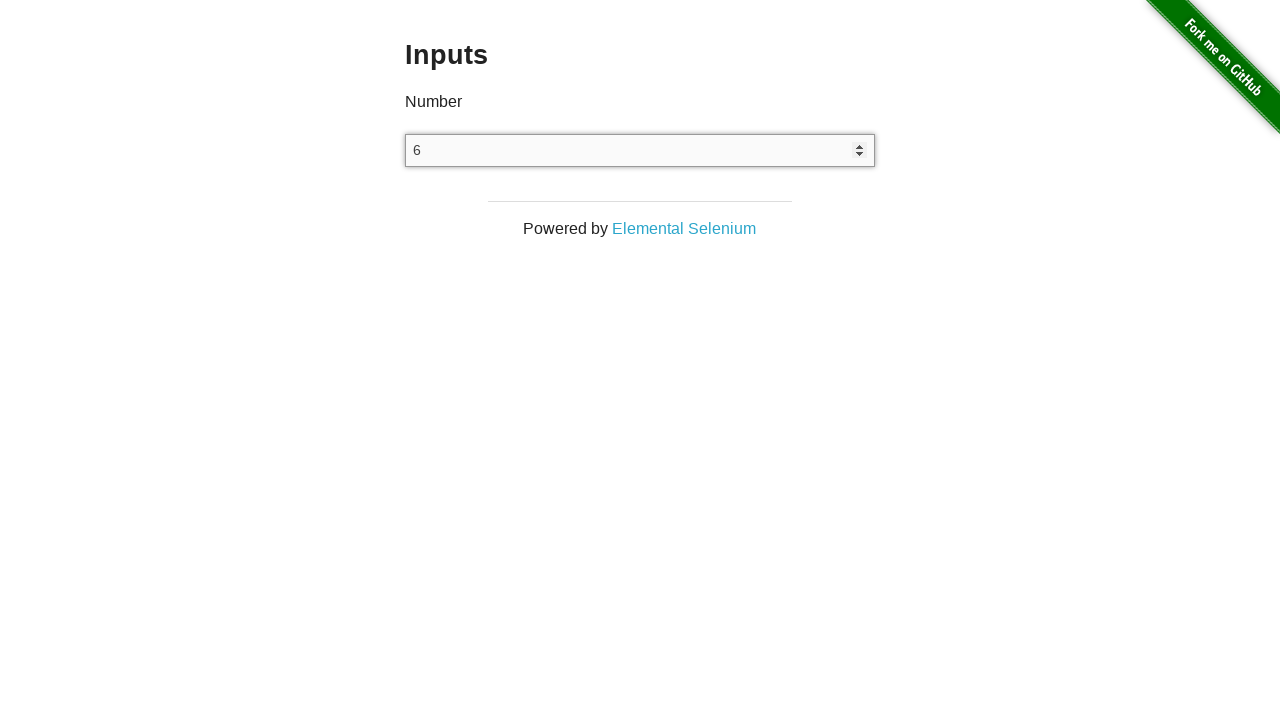

Pressed ArrowUp to increment value (iteration 7/10) on input
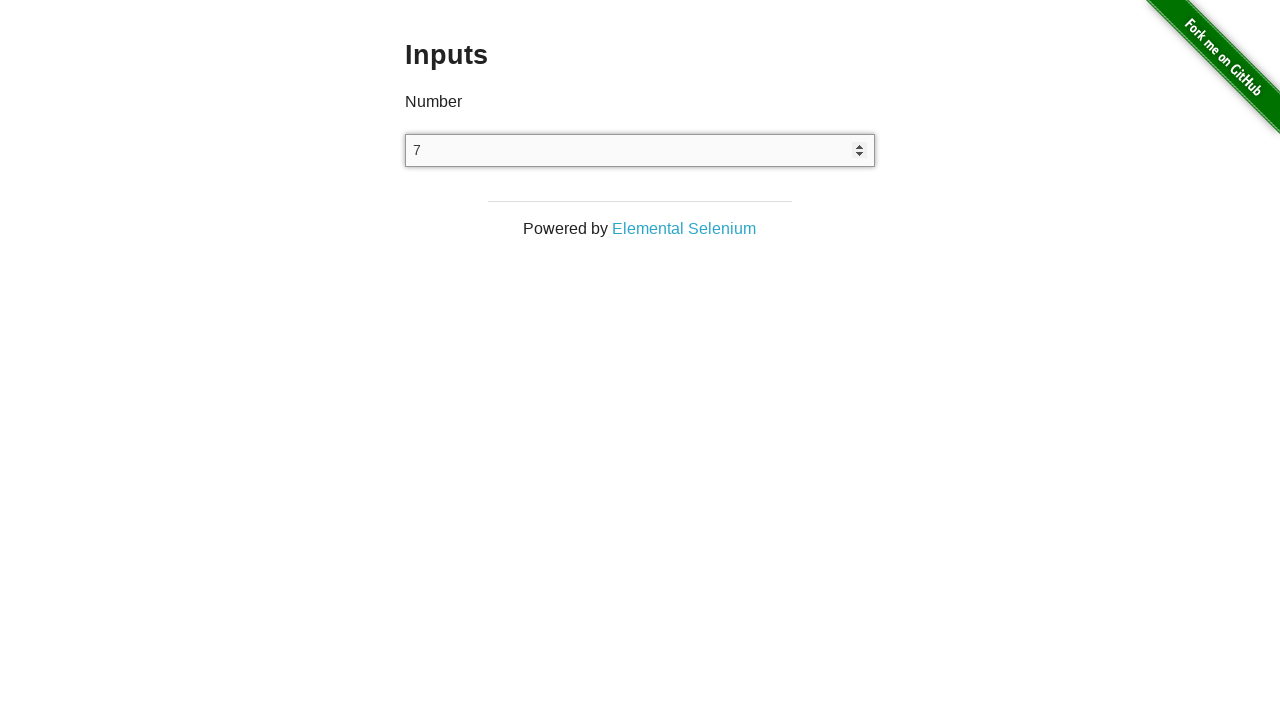

Pressed ArrowUp to increment value (iteration 8/10) on input
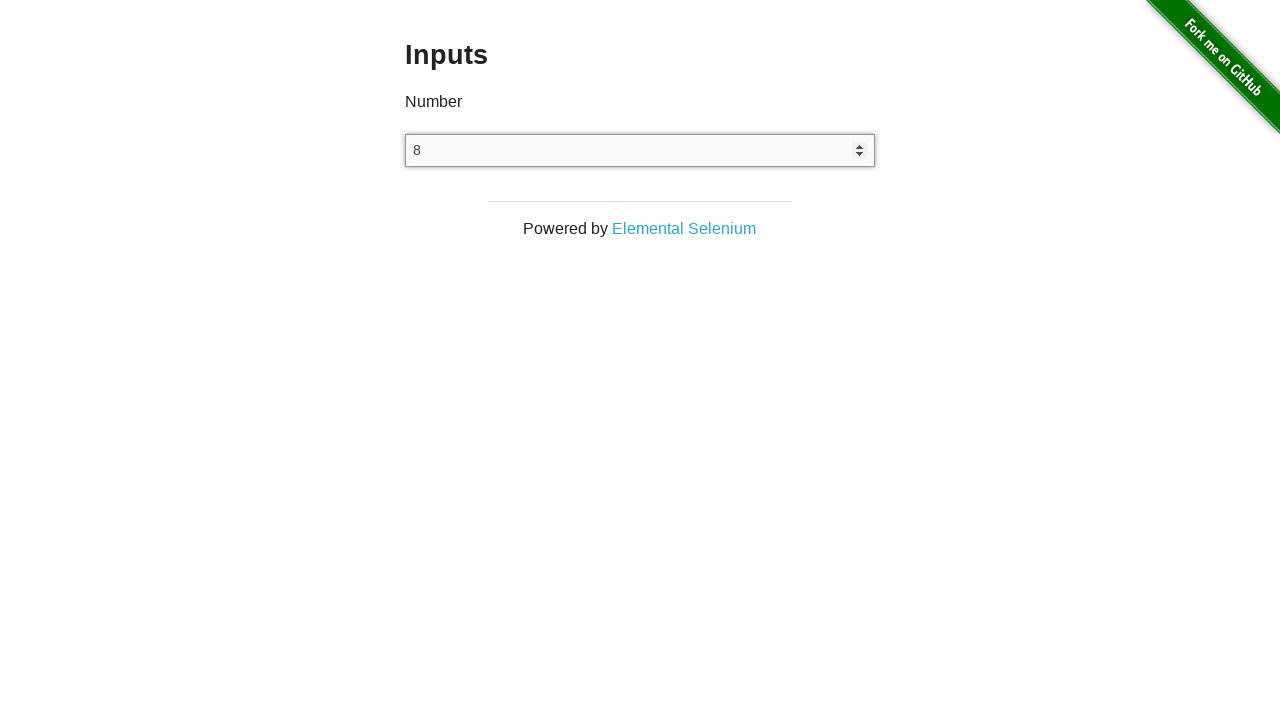

Pressed ArrowUp to increment value (iteration 9/10) on input
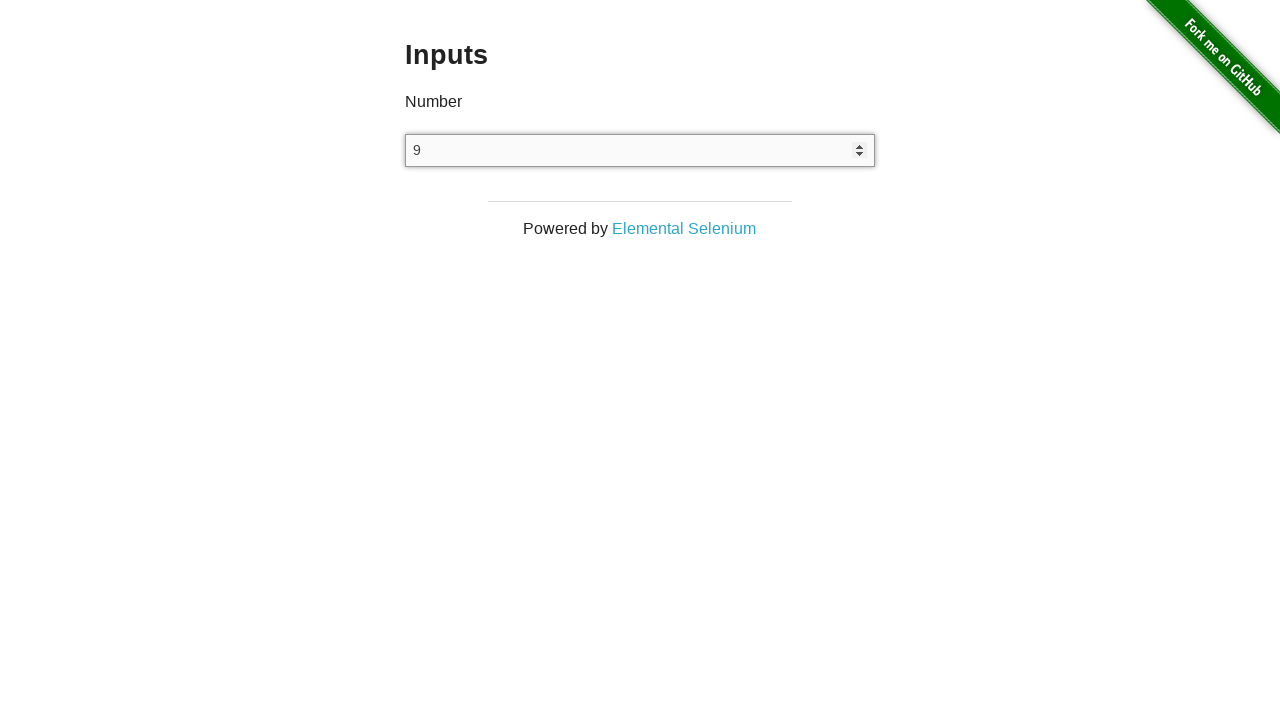

Pressed ArrowUp to increment value (iteration 10/10) on input
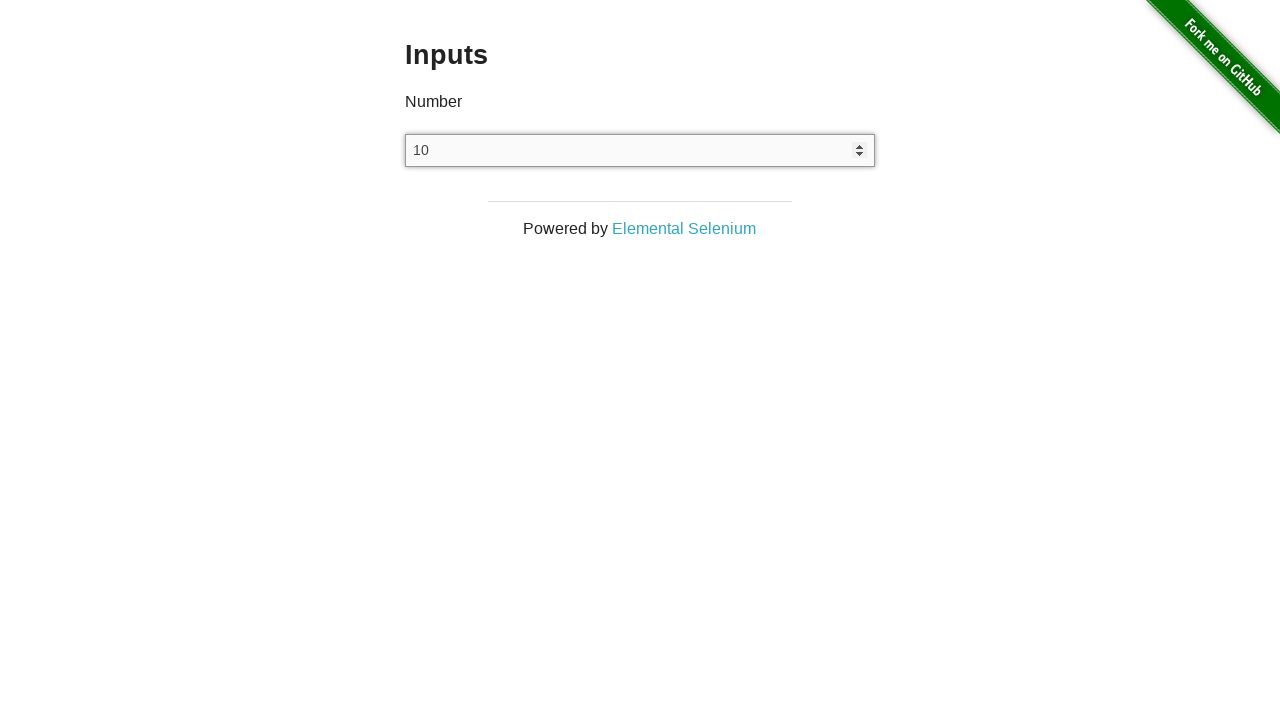

Verified input value is 10 after 10 arrow up presses
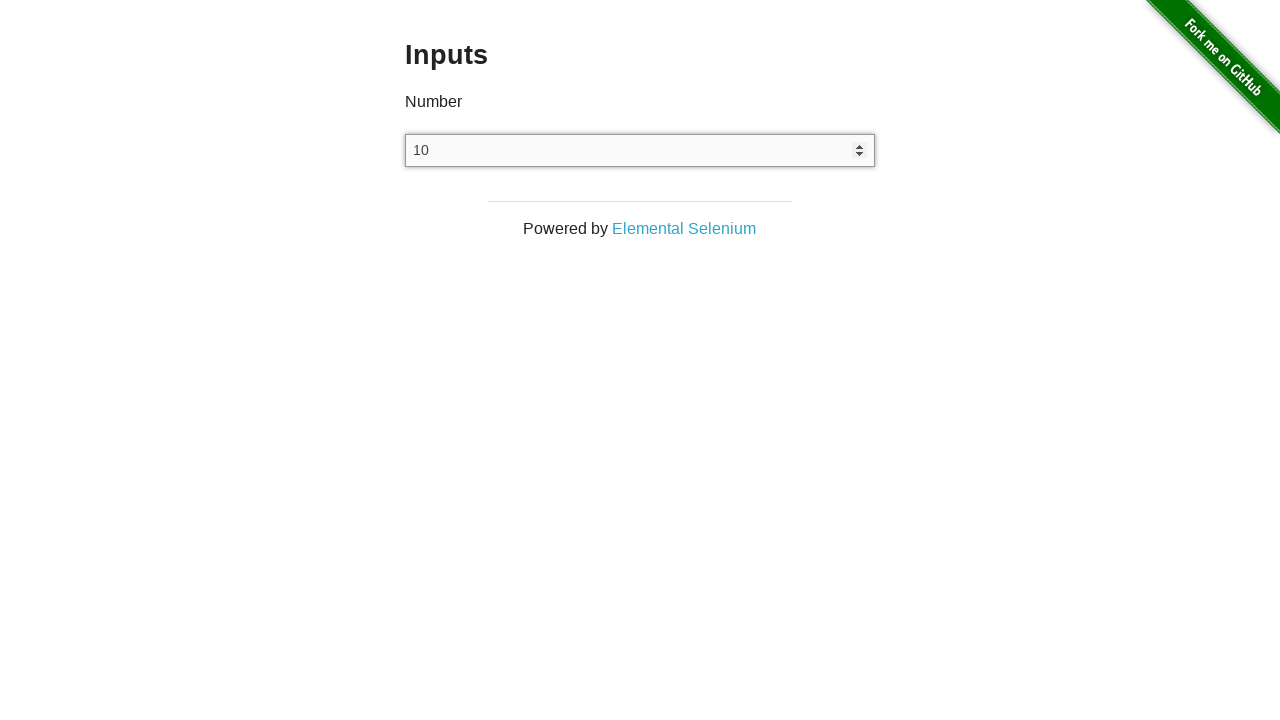

Pressed ArrowDown to decrement value (iteration 1/5) on input
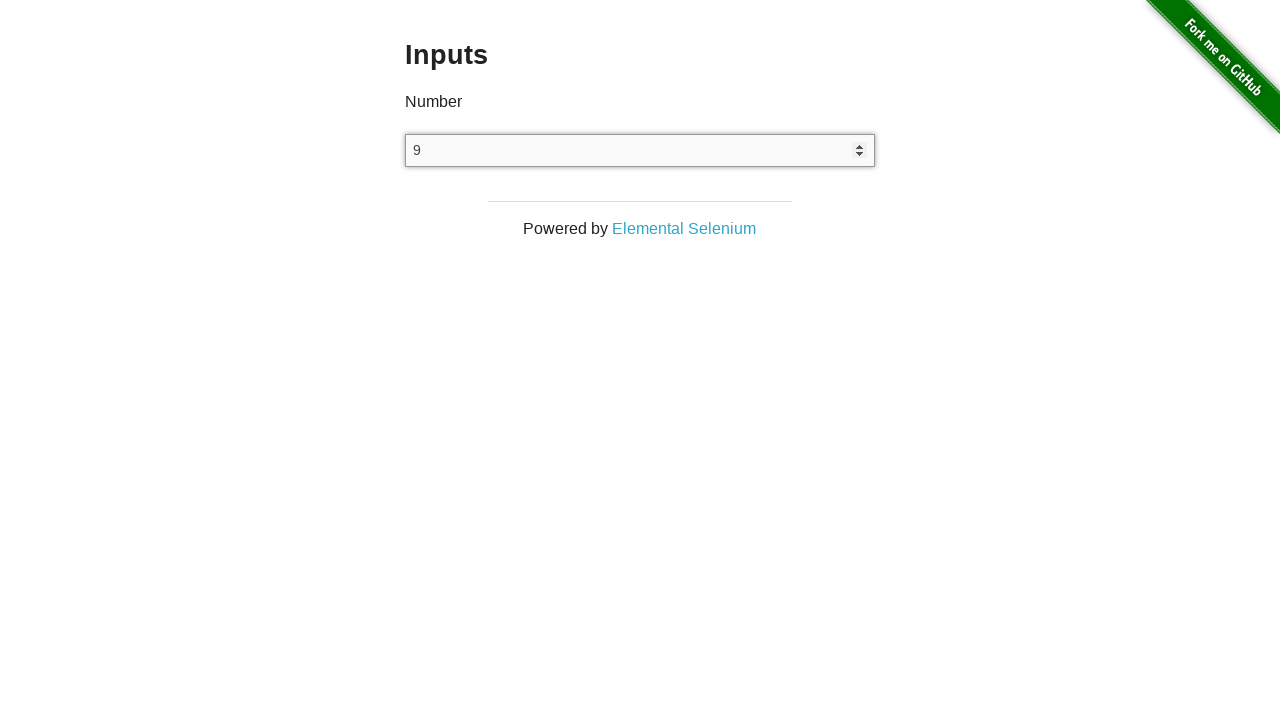

Pressed ArrowDown to decrement value (iteration 2/5) on input
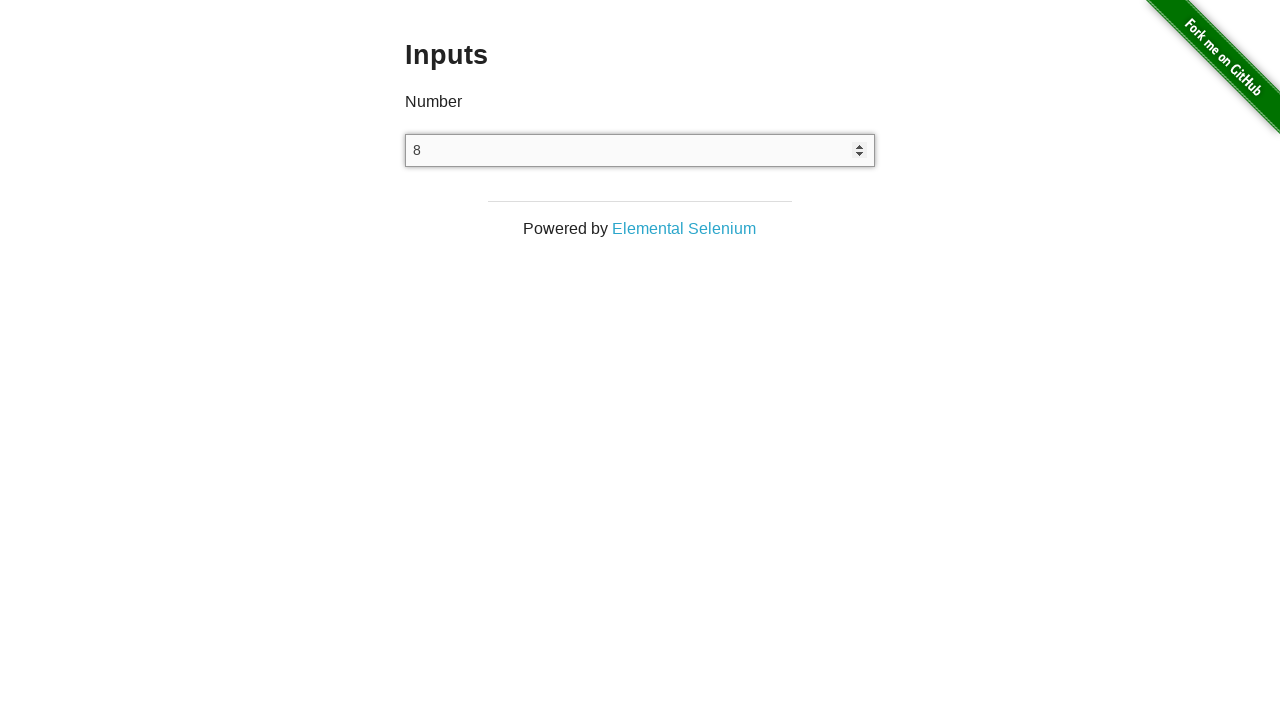

Pressed ArrowDown to decrement value (iteration 3/5) on input
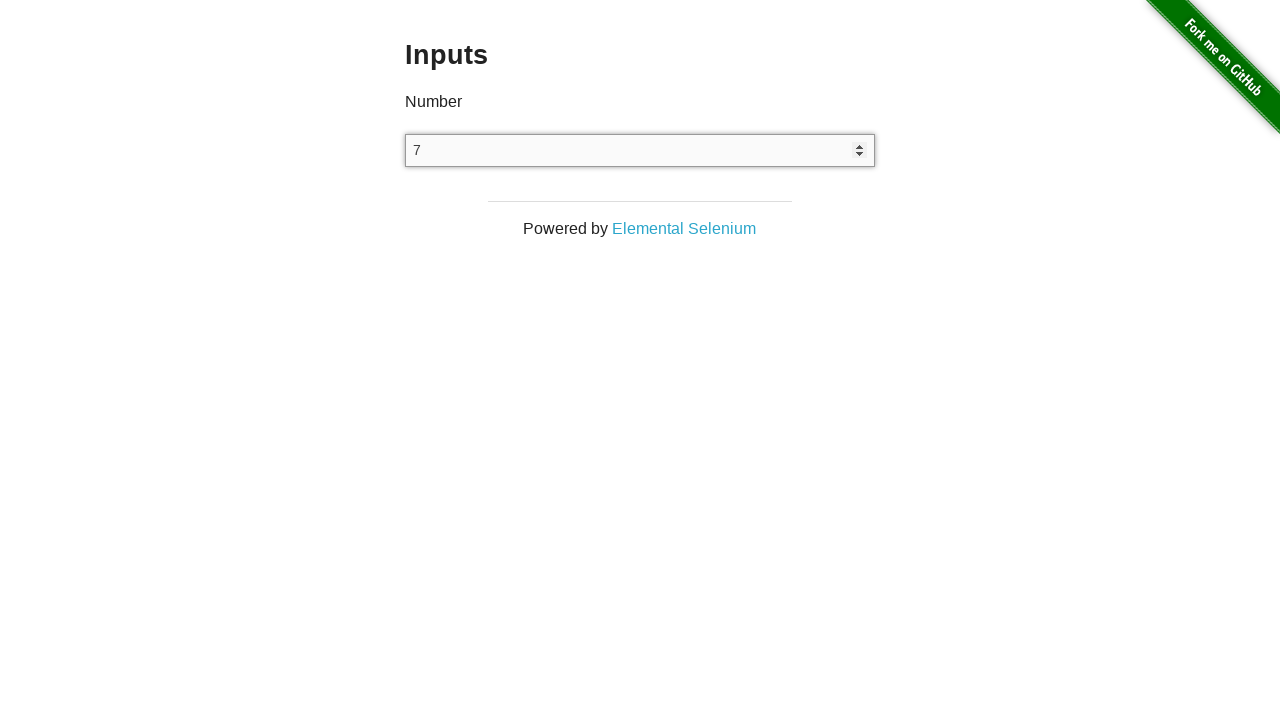

Pressed ArrowDown to decrement value (iteration 4/5) on input
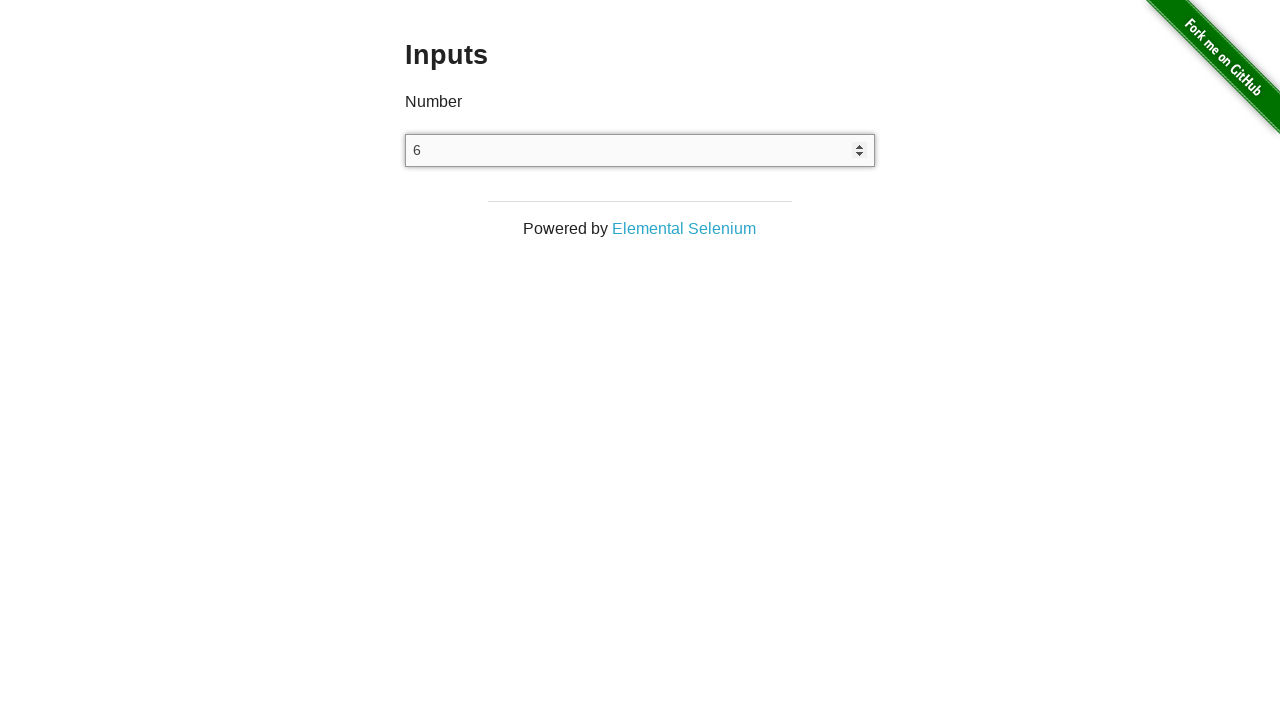

Pressed ArrowDown to decrement value (iteration 5/5) on input
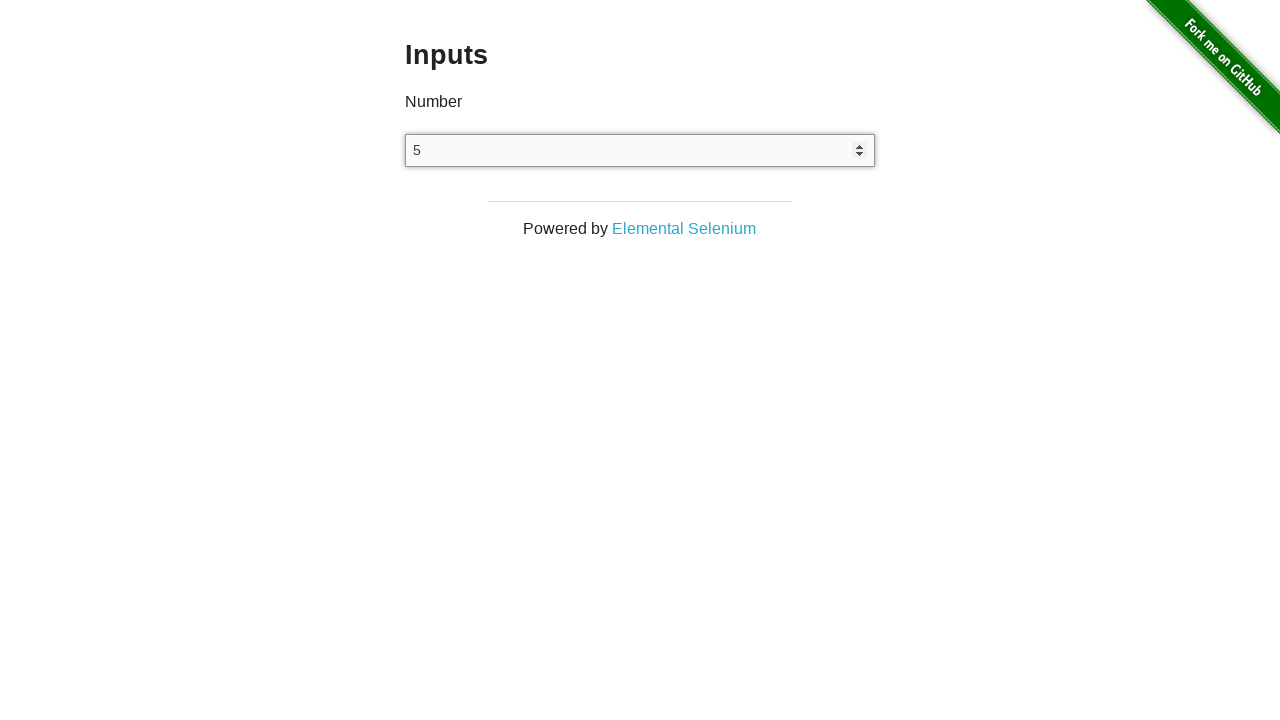

Verified input value is 5 after 5 arrow down presses
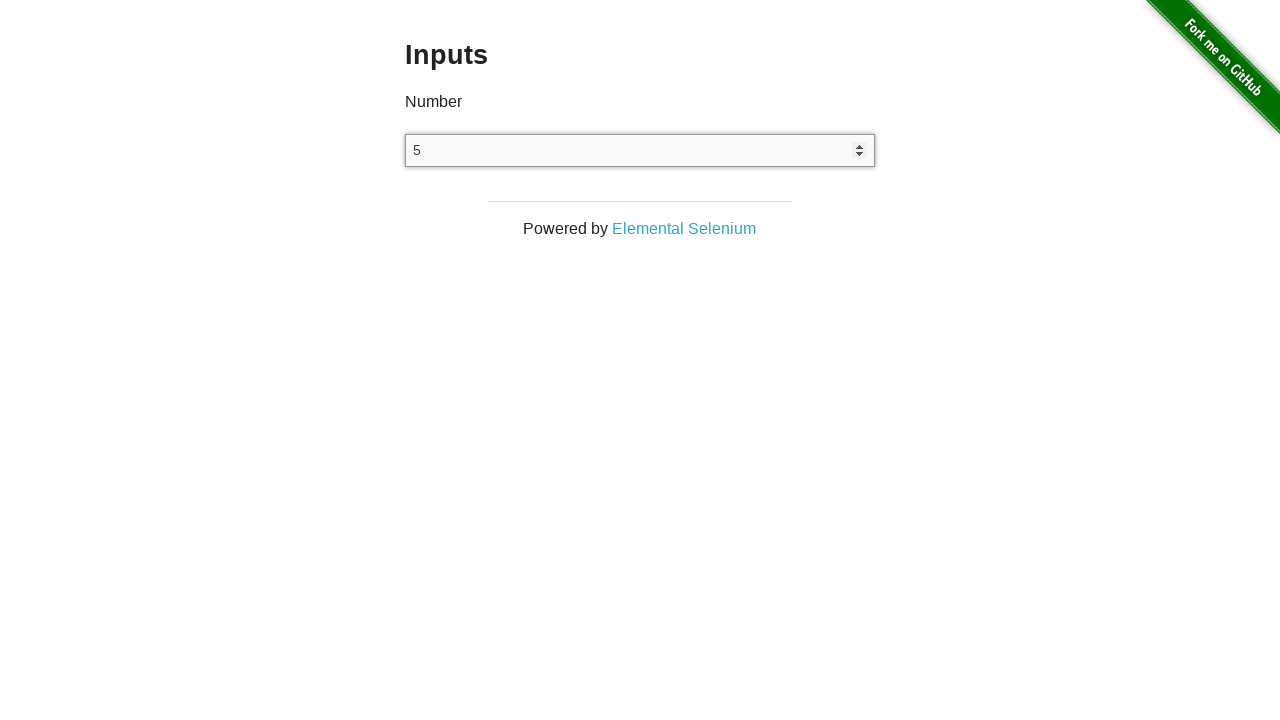

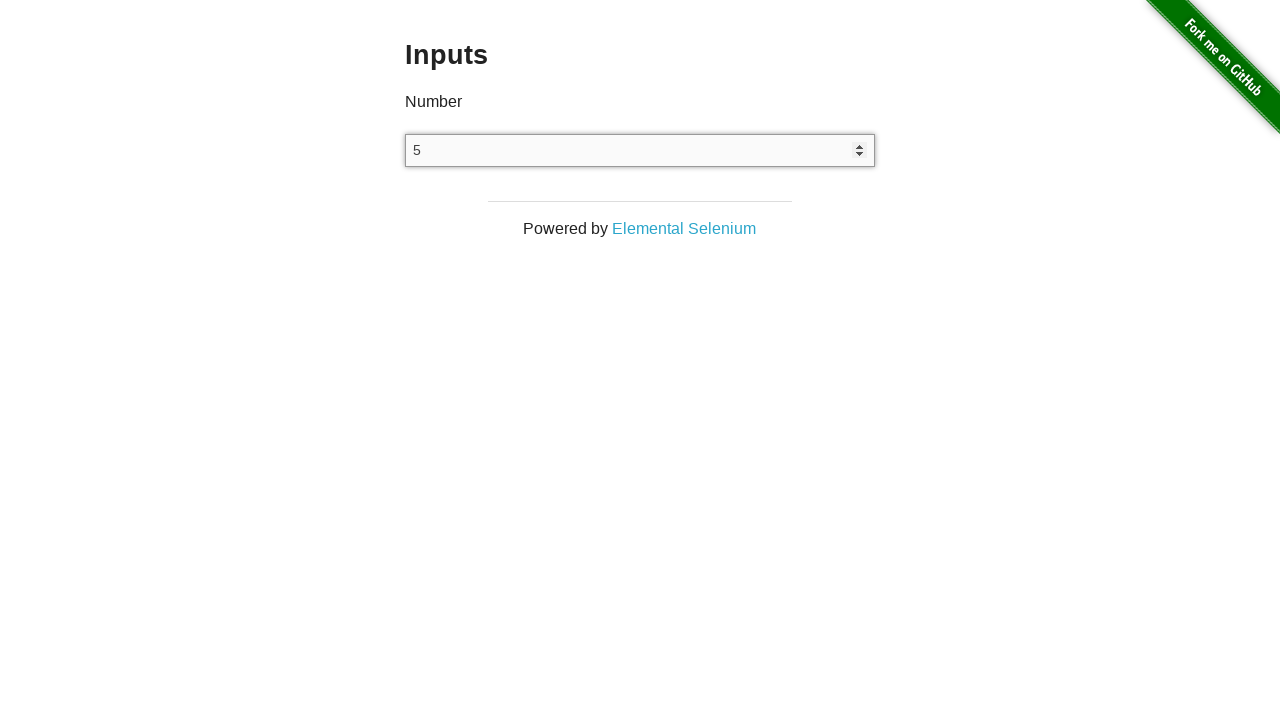